Tests double-click functionality by clearing a field, entering text, and double-clicking a button to copy text

Starting URL: https://www.w3schools.com/tags/tryit.asp?filename=tryhtml5_ev_ondblclick3

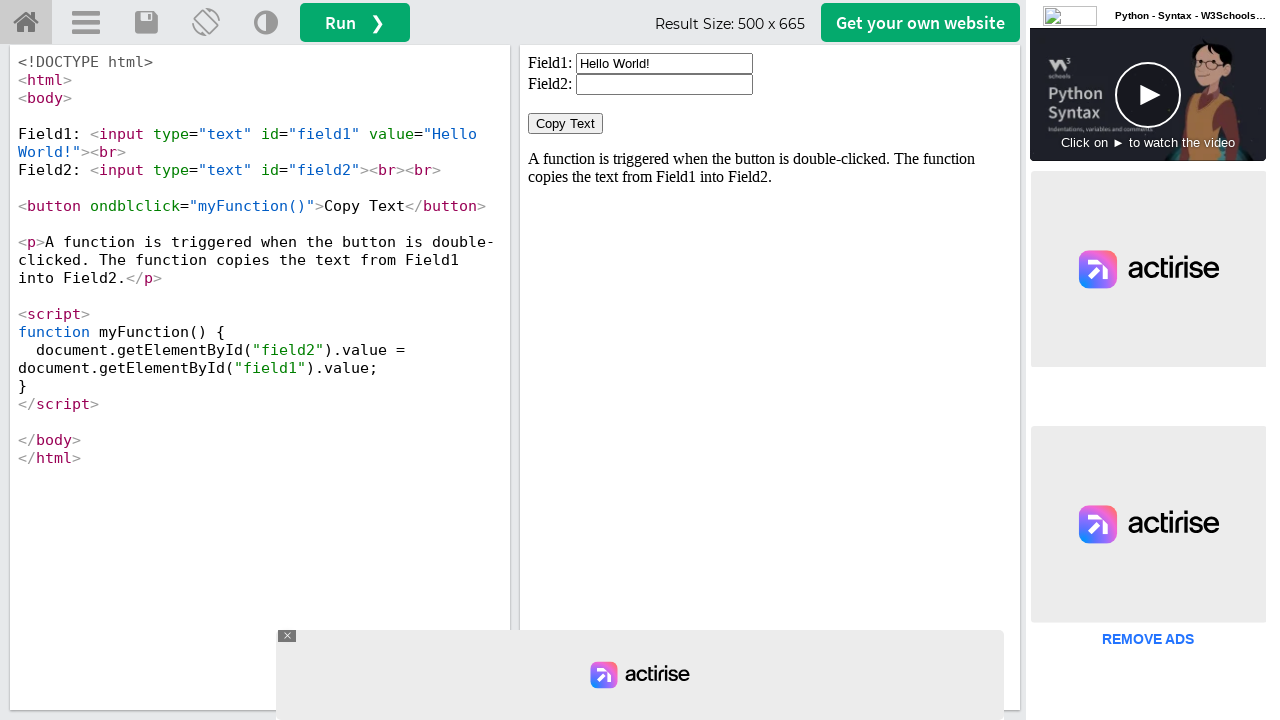

Located iframe with id 'iframeResult'
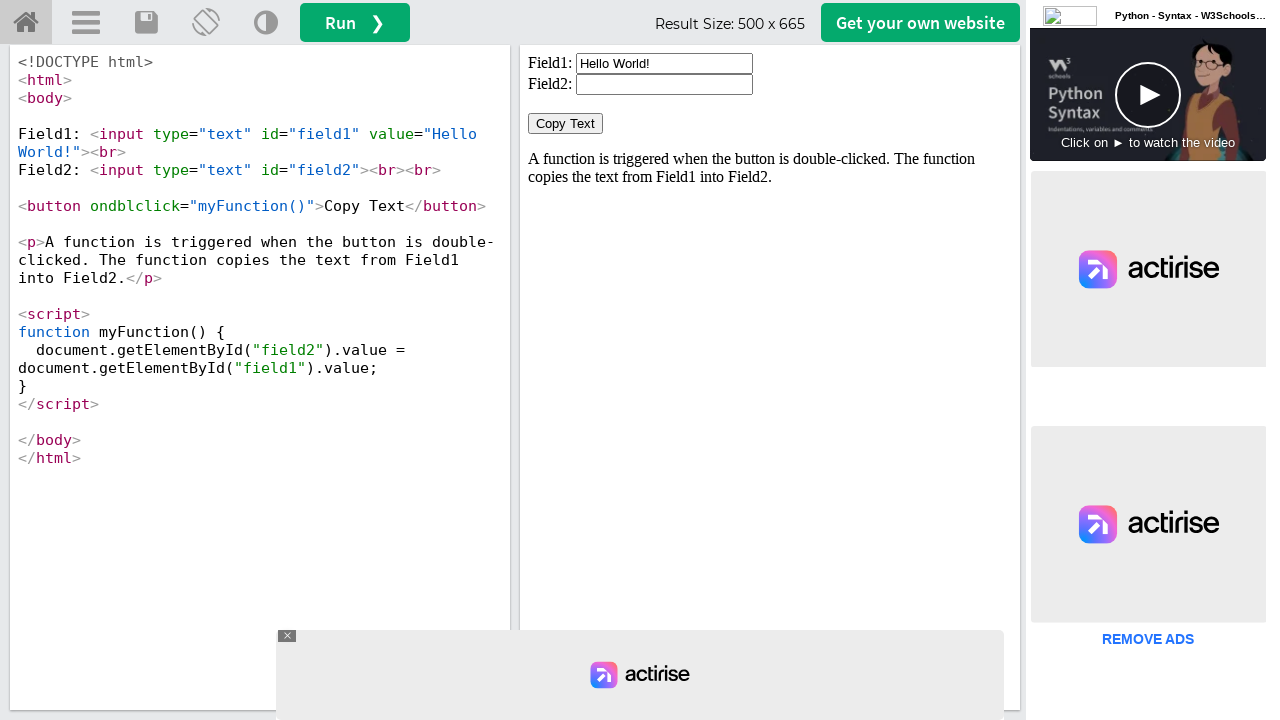

Located input field with id 'field1'
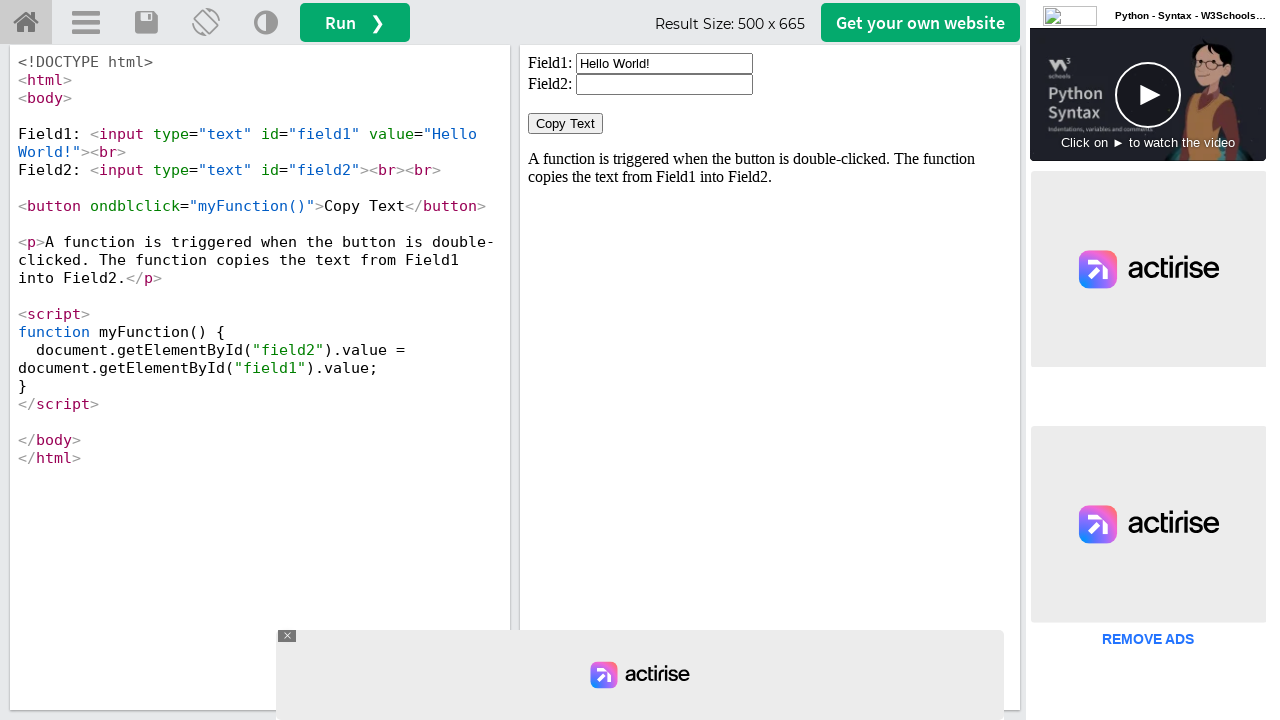

Cleared the input field on iframe#iframeResult >> internal:control=enter-frame >> xpath=//input[@id='field1
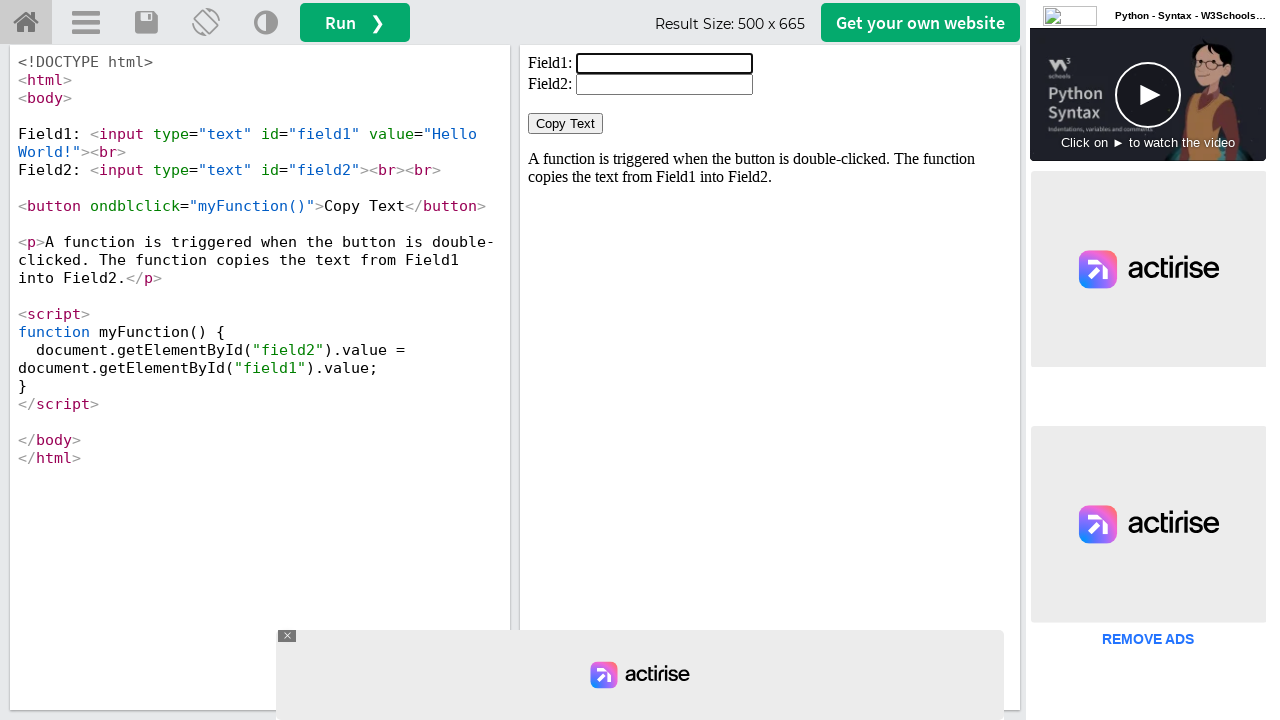

Entered text 'I Will Win' into the field on iframe#iframeResult >> internal:control=enter-frame >> xpath=//input[@id='field1
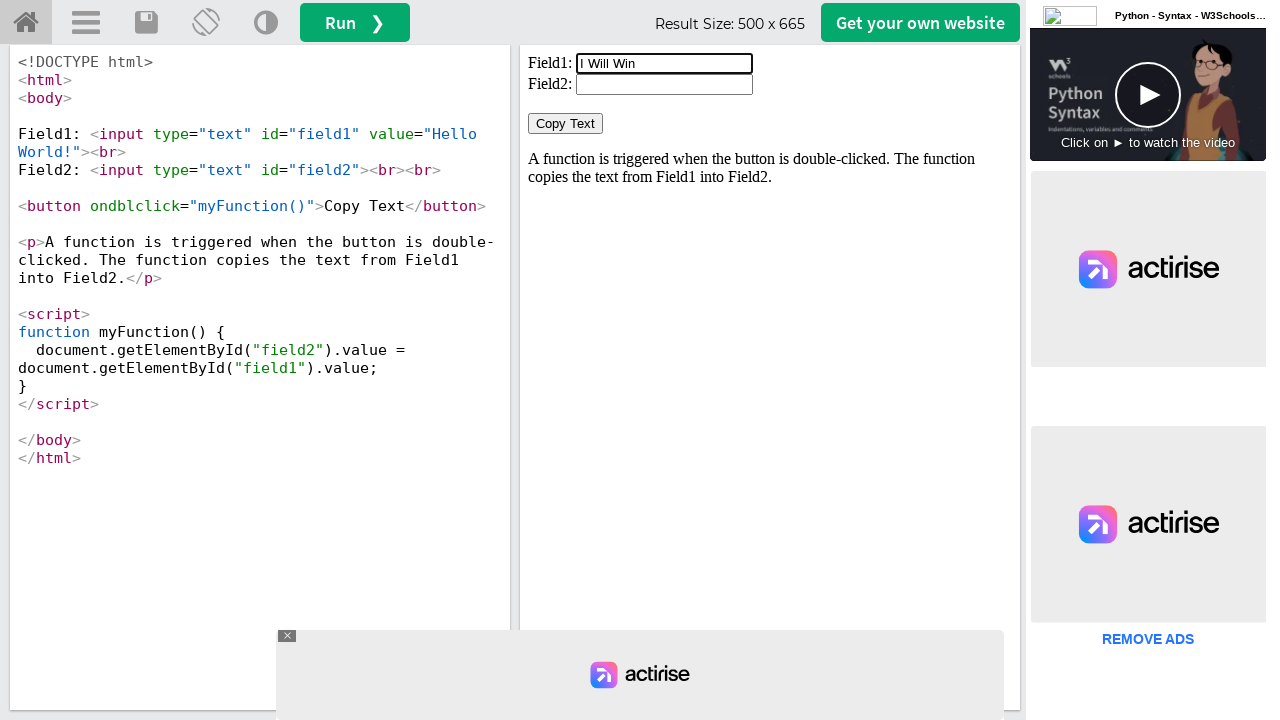

Located button with ondblclick event handler
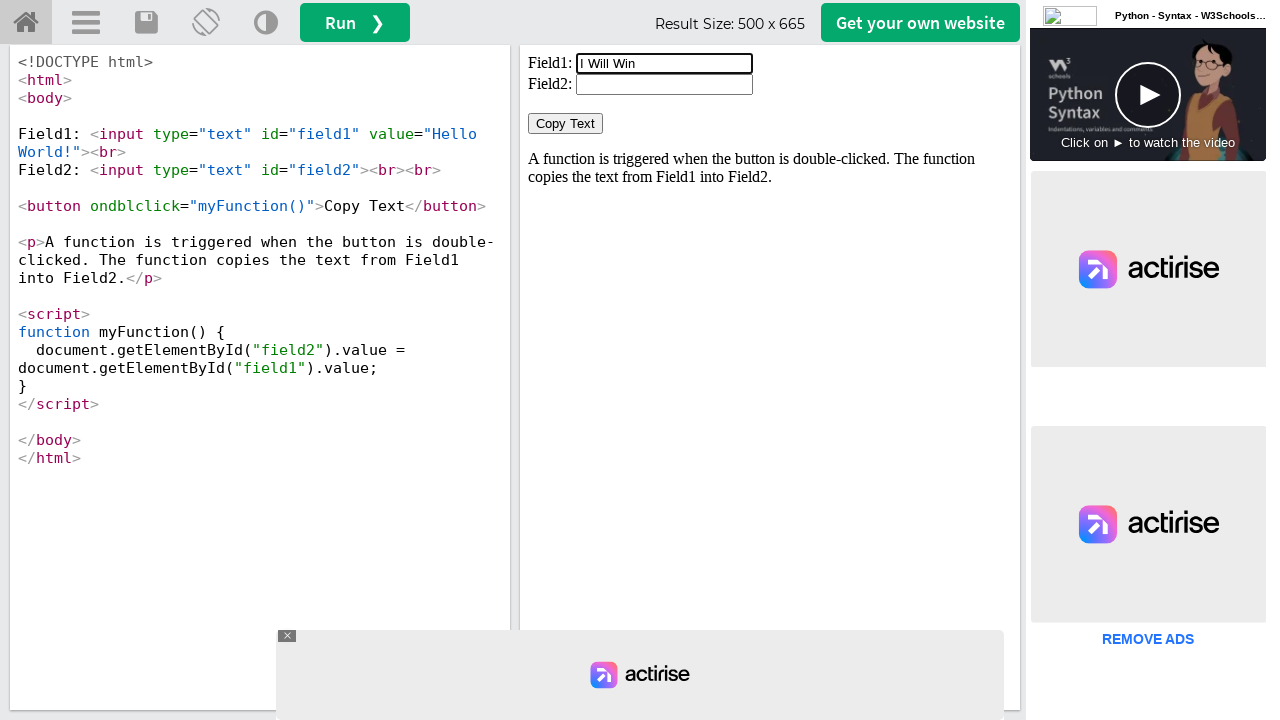

Double-clicked the copy text button to trigger myFunction() at (566, 124) on iframe#iframeResult >> internal:control=enter-frame >> xpath=//button[@ondblclic
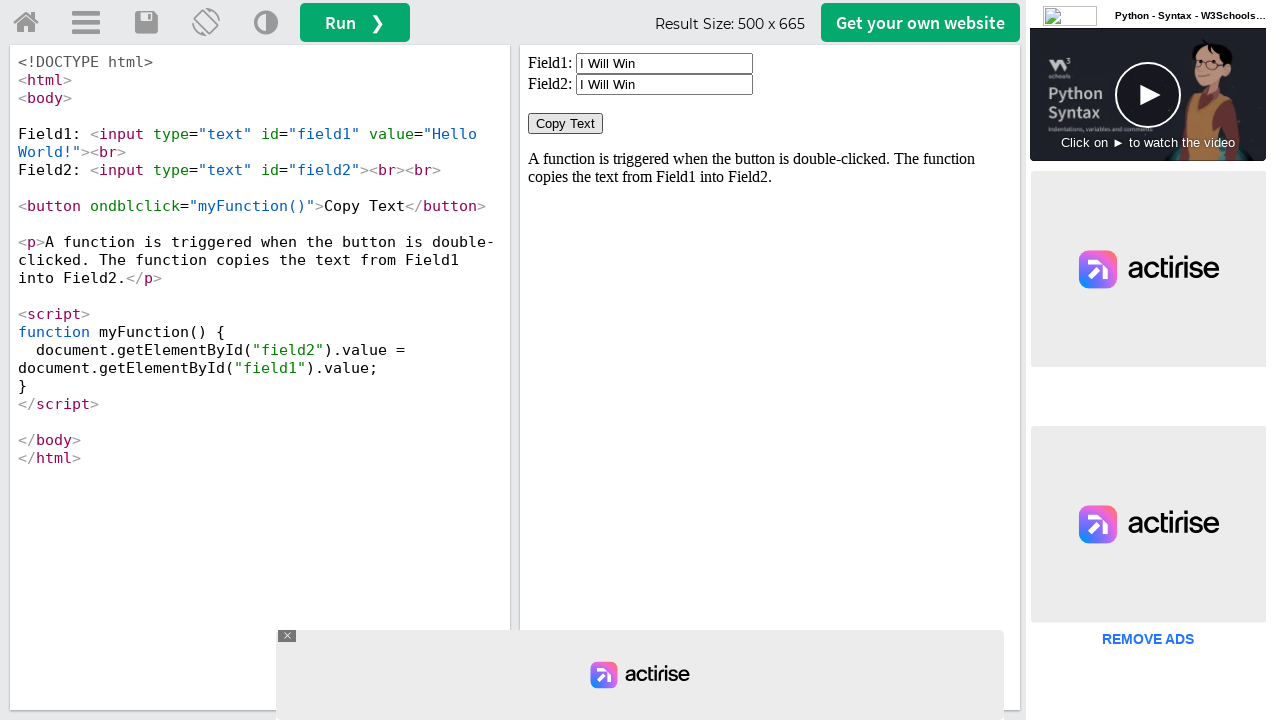

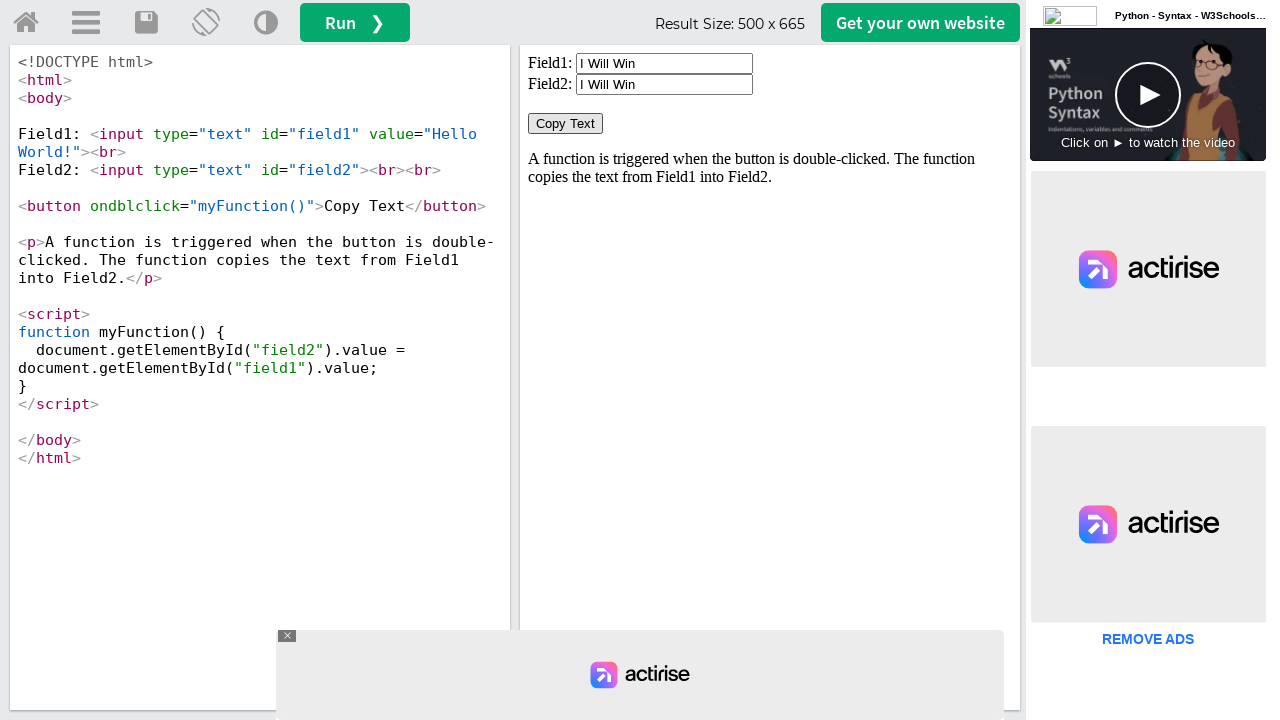